Tests flight booking process on BlazeDemo by selecting departure/destination cities, choosing a flight, and completing the purchase form

Starting URL: https://blazedemo.com

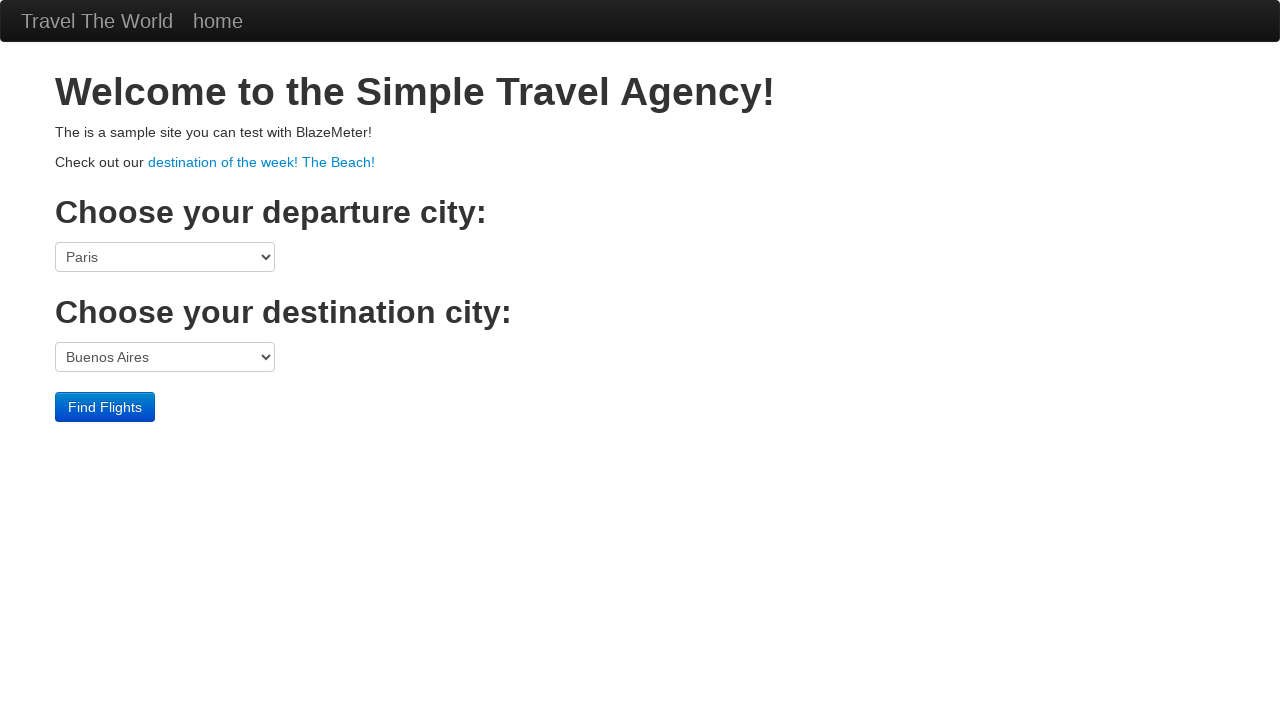

Selected departure city 'São Paolo' from dropdown on select[name='fromPort']
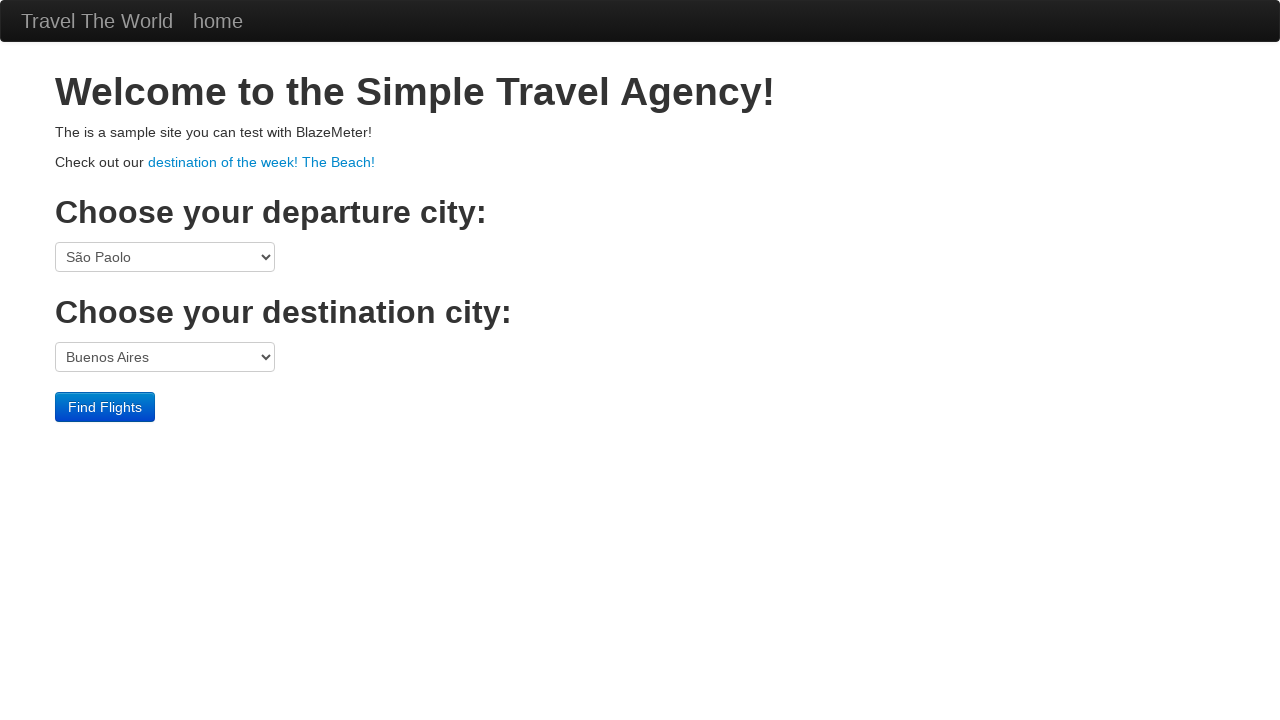

Selected destination city 'Cairo' from dropdown on select[name='toPort']
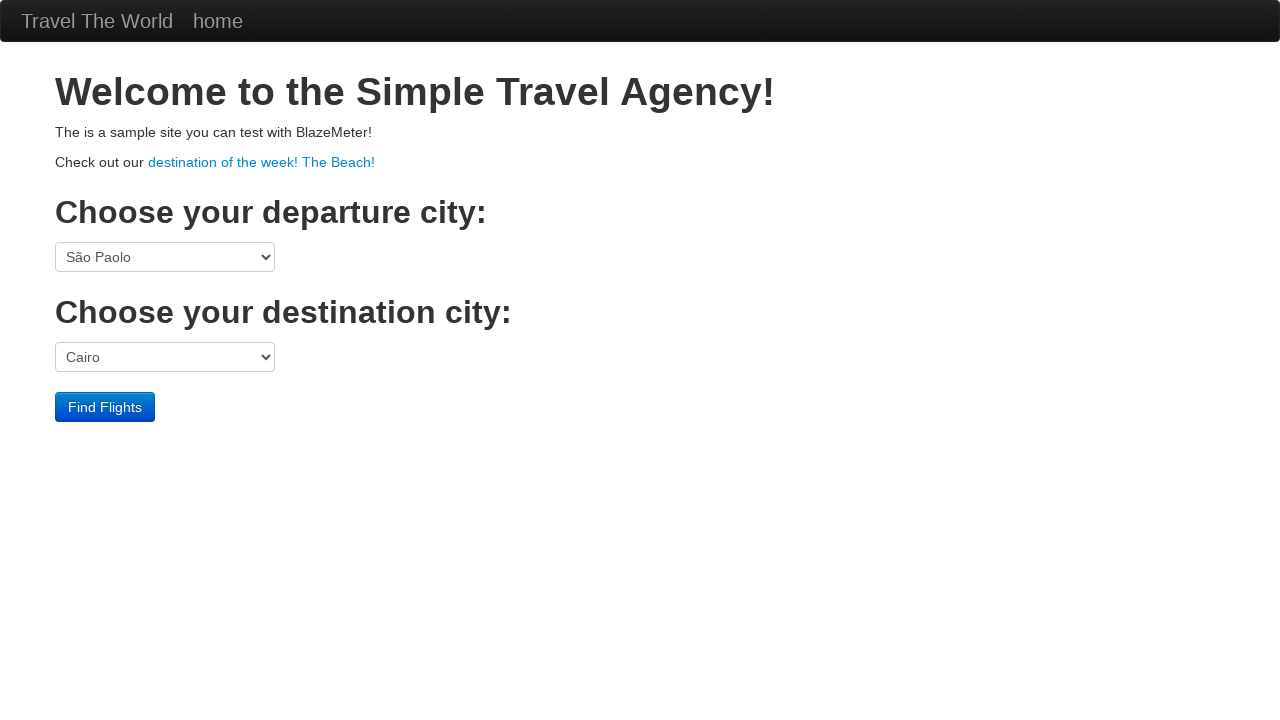

Clicked 'Find Flights' button to search for flights at (105, 407) on input.btn.btn-primary
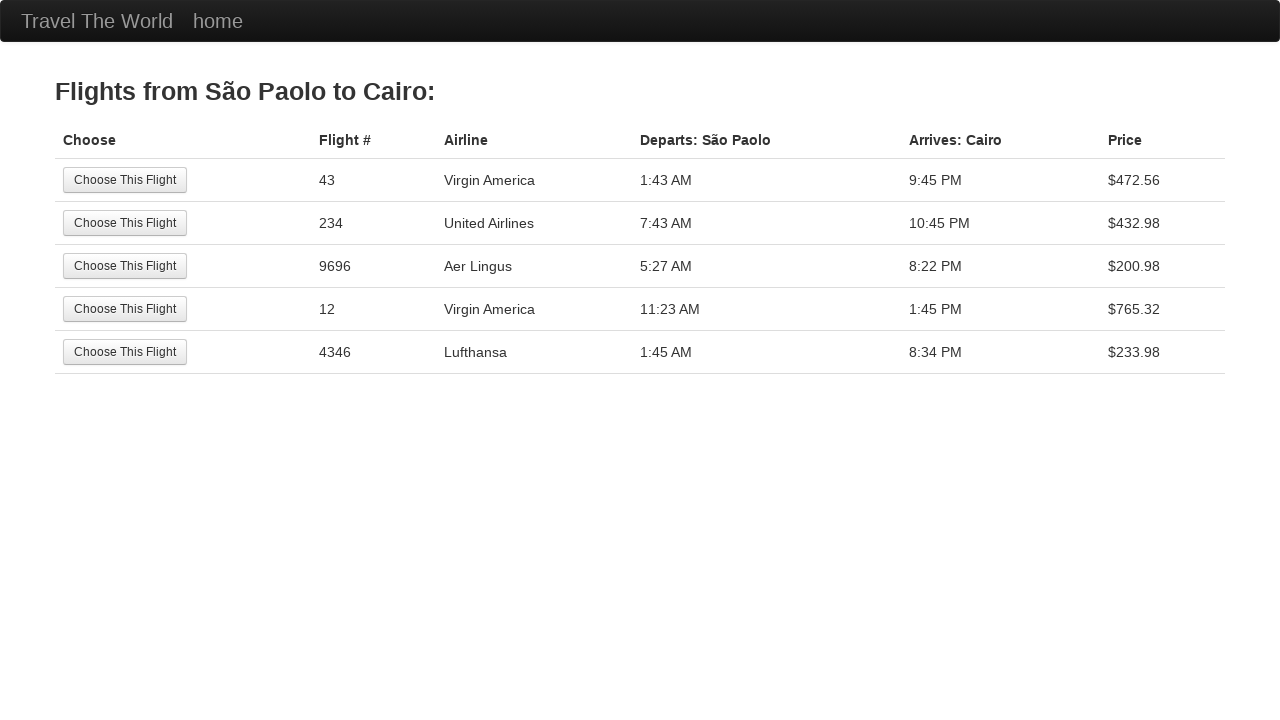

Flight results page loaded successfully
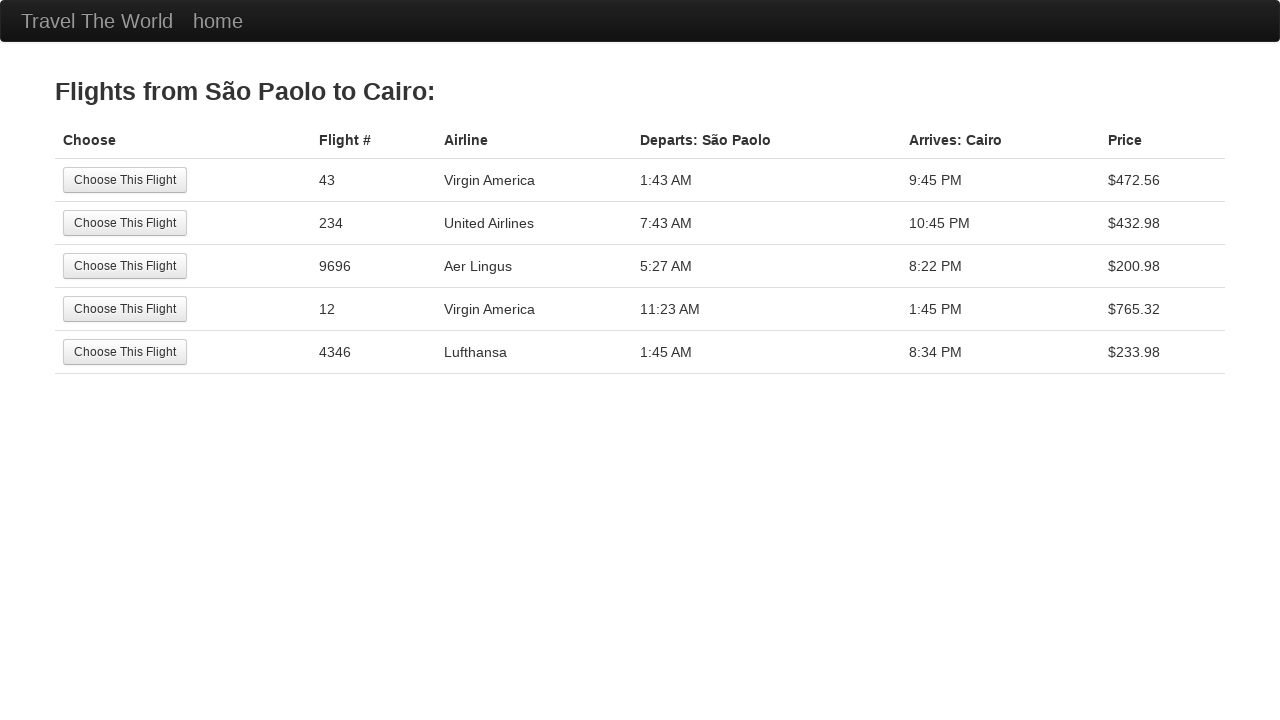

Selected the second flight from the results list at (125, 223) on xpath=//tr[2]/td[1]/input
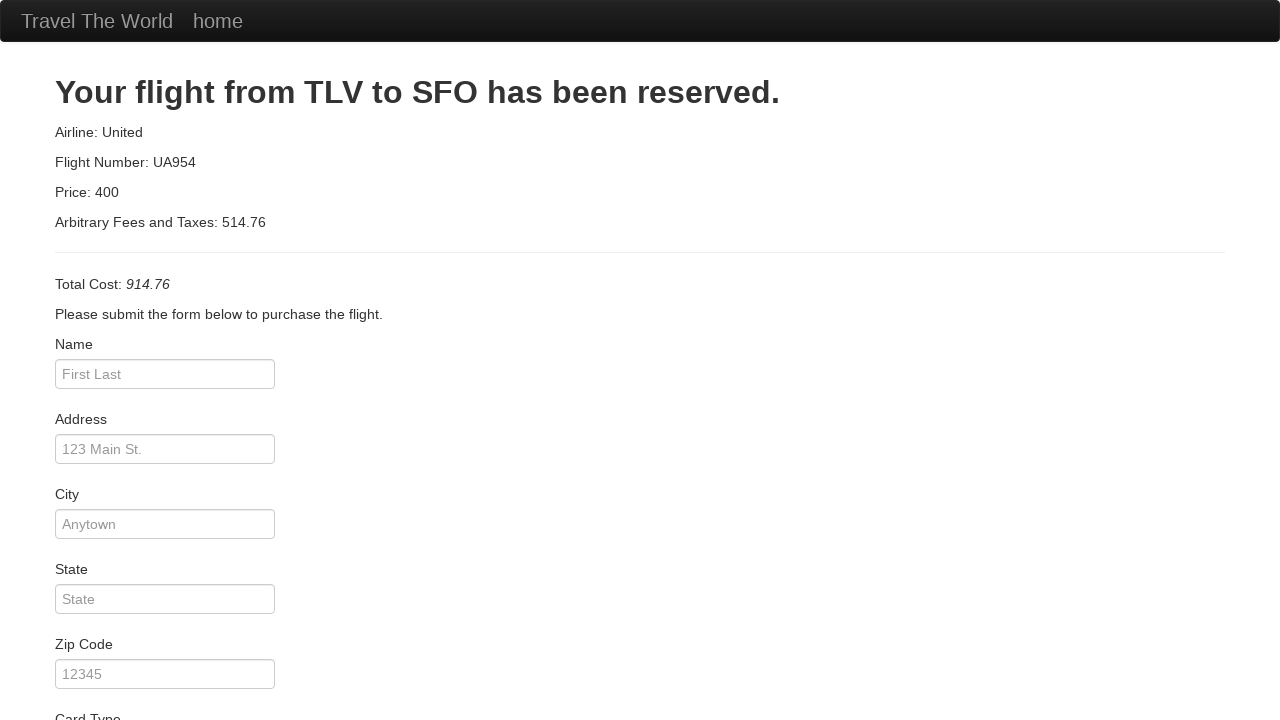

Reservation page loaded successfully
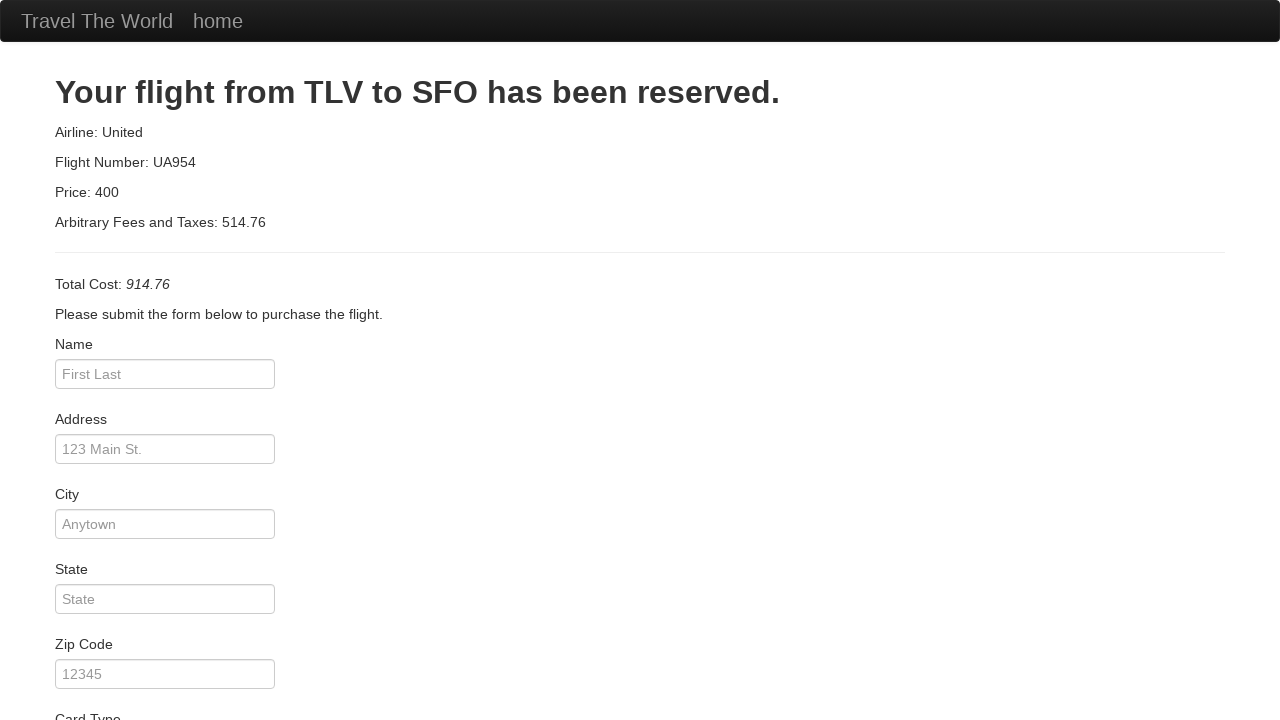

Filled in passenger name 'Claudia Sander' on input[name='inputName']
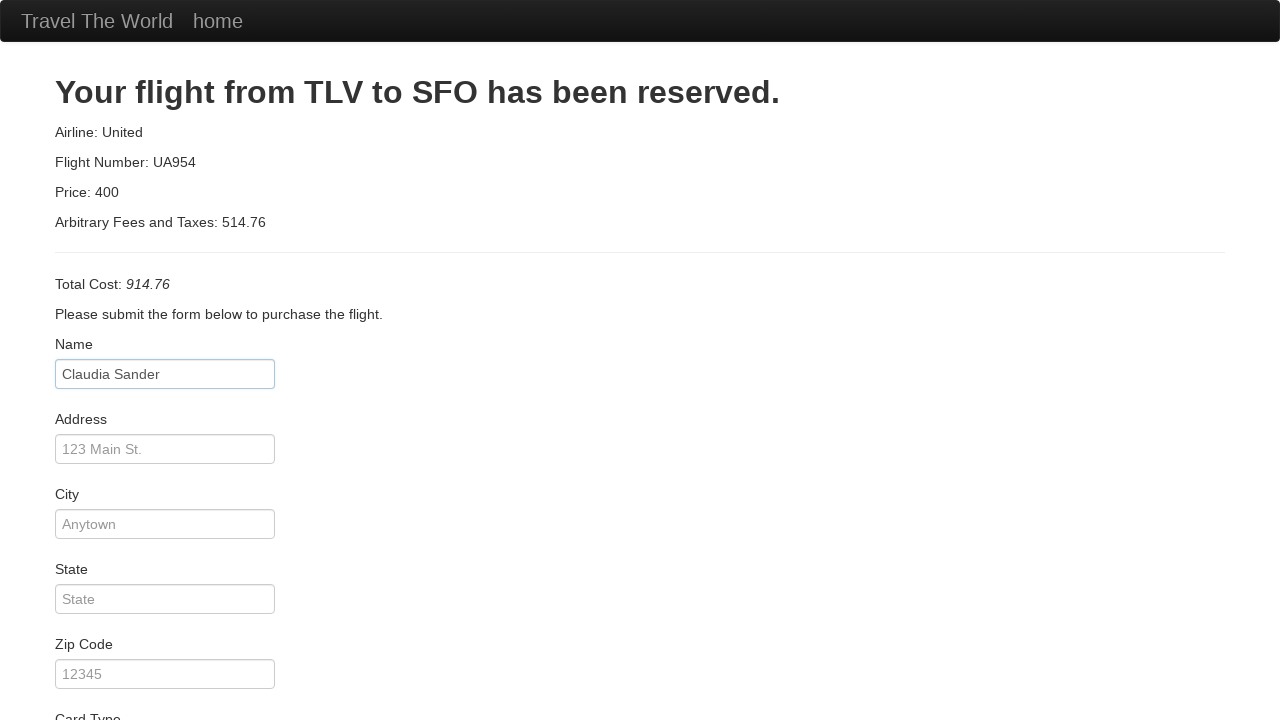

Filled in address 'Av Ipiranga 1200' on input[name='address']
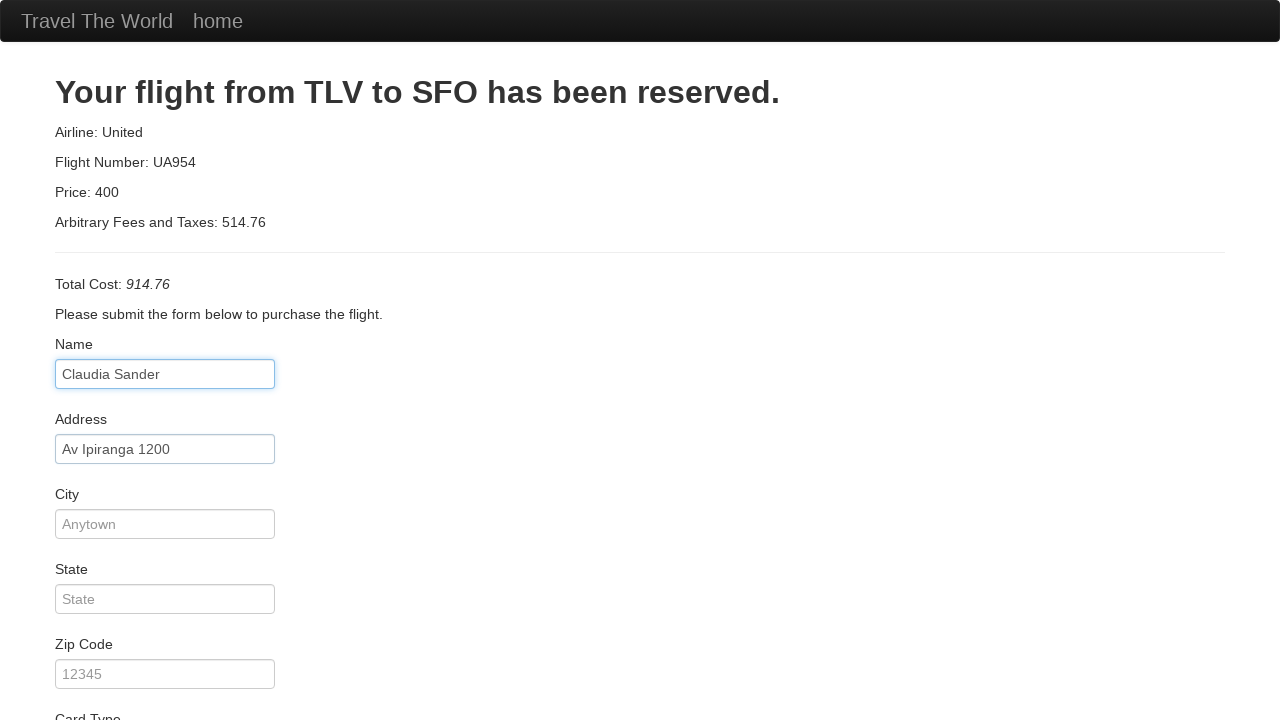

Filled in city 'Porto Alegre' on input[name='city']
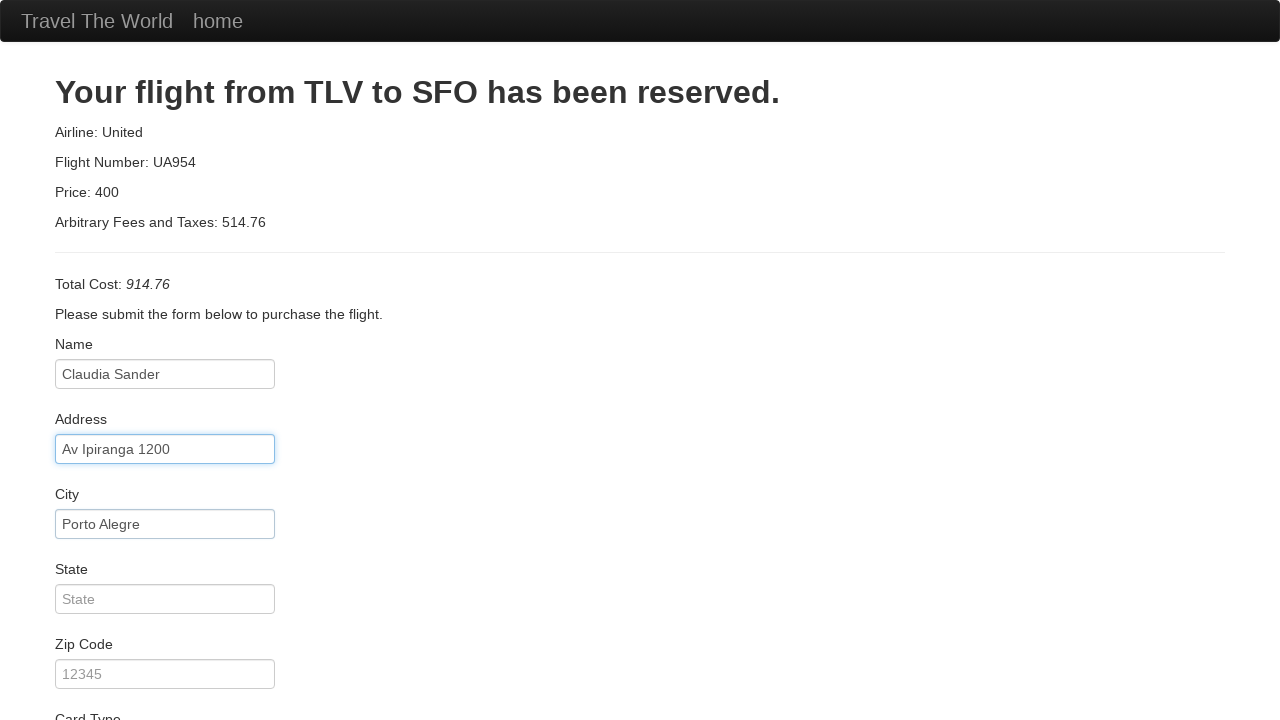

Filled in state 'RS' on input[name='state']
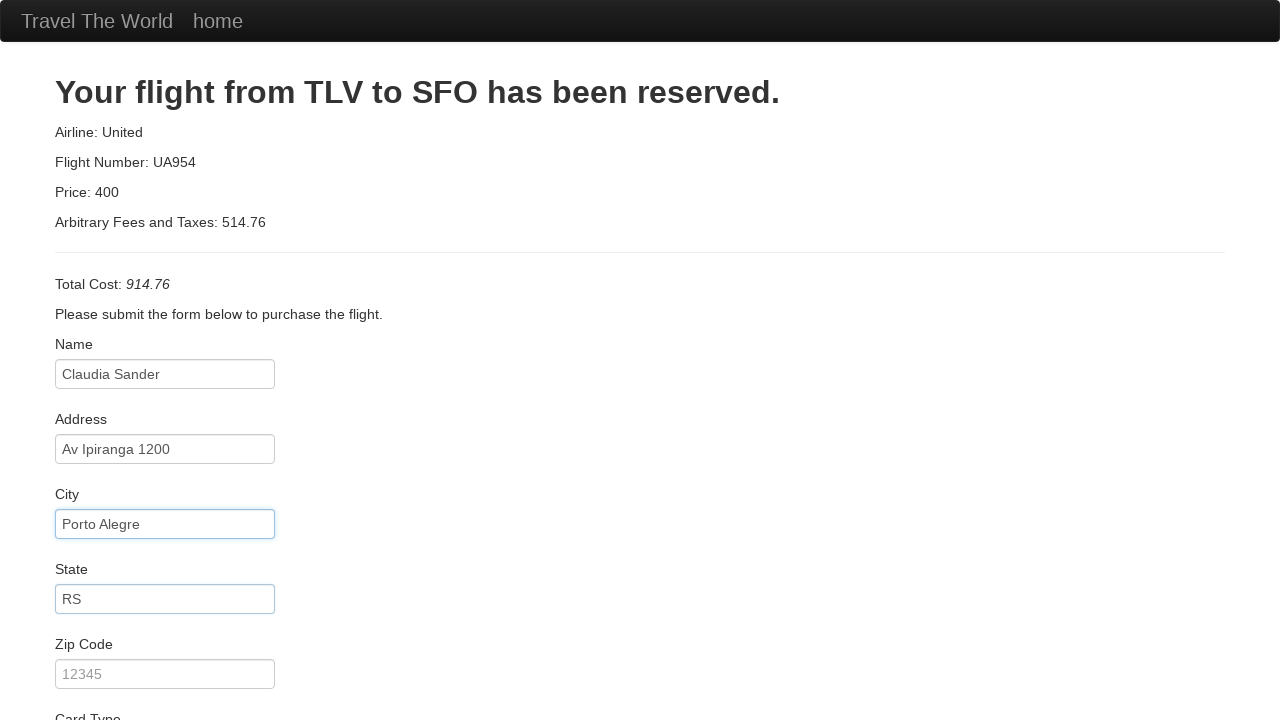

Filled in zip code '90160-091' on input[name='zipCode']
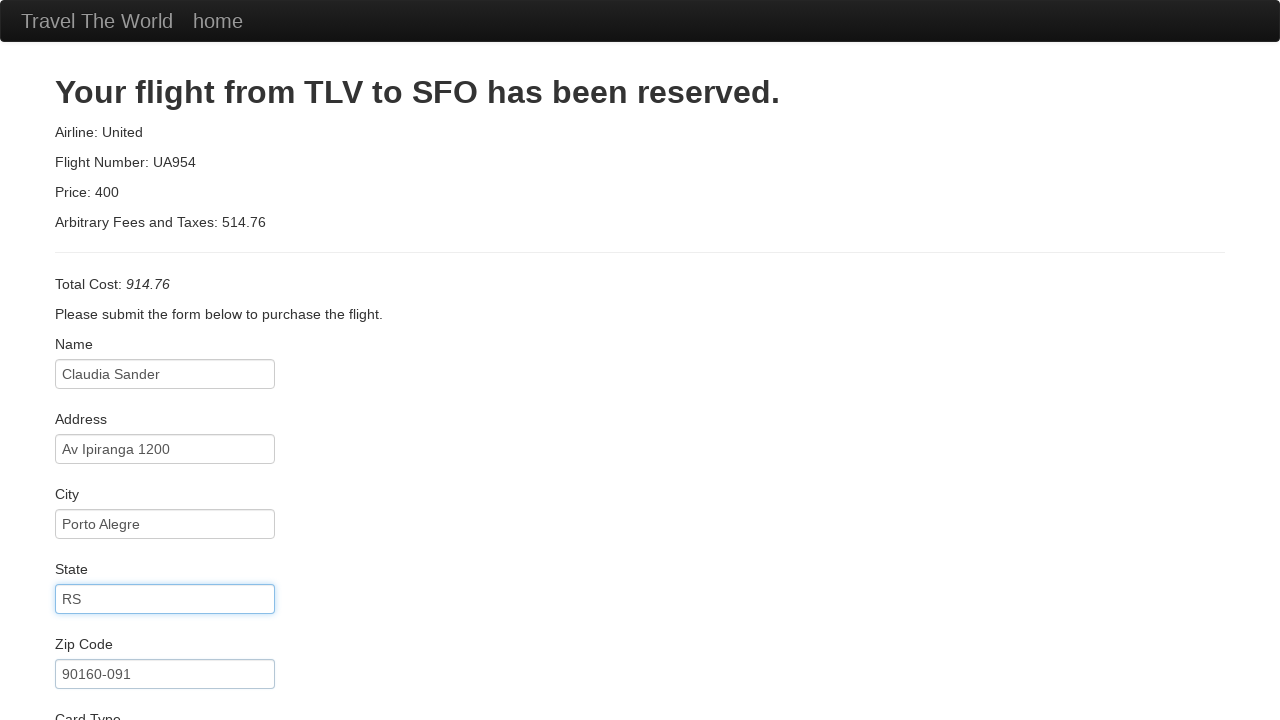

Selected card type 'Visa' from dropdown on select[name='cardType']
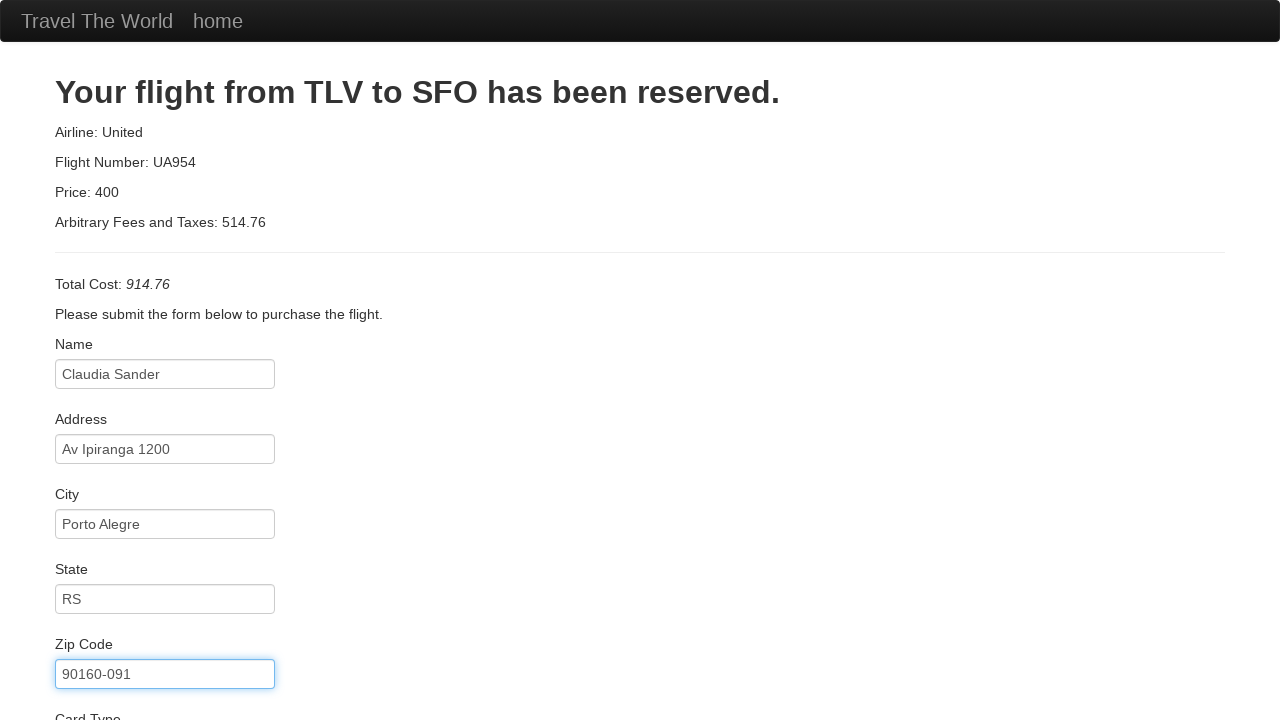

Clicked 'Purchase Flight' button to complete the booking at (118, 685) on input.btn.btn-primary
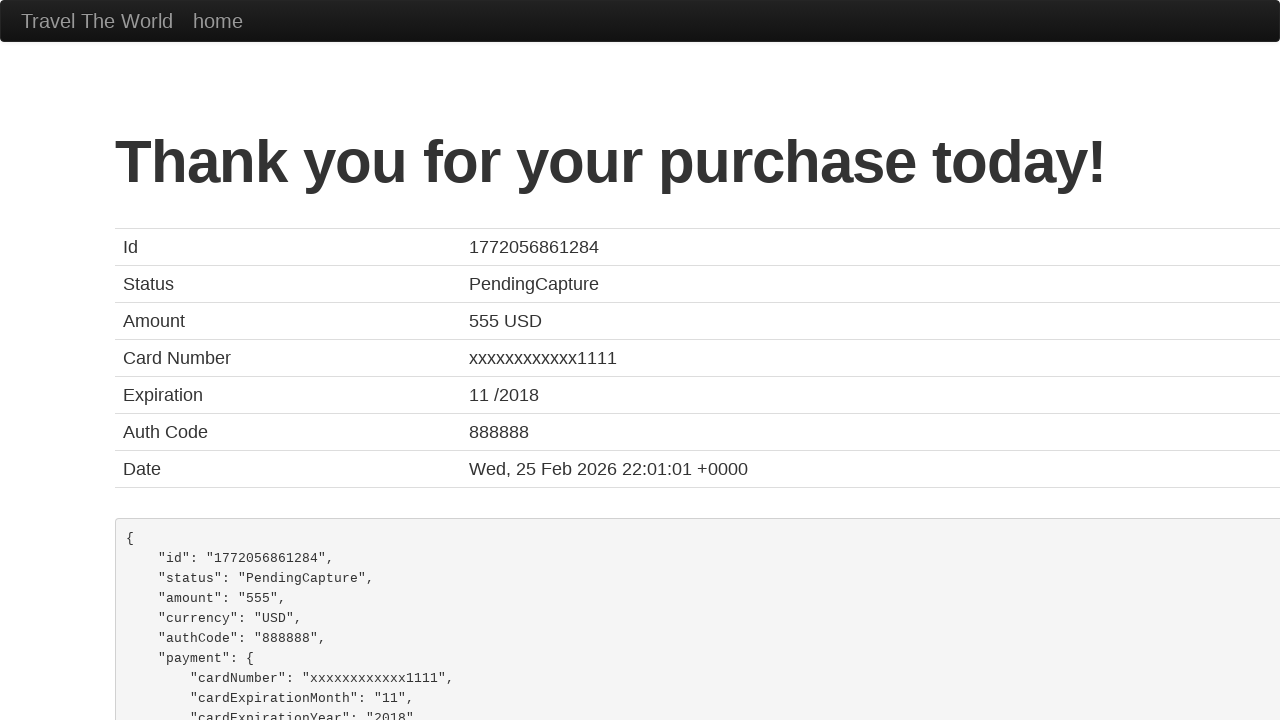

Booking confirmation page loaded successfully
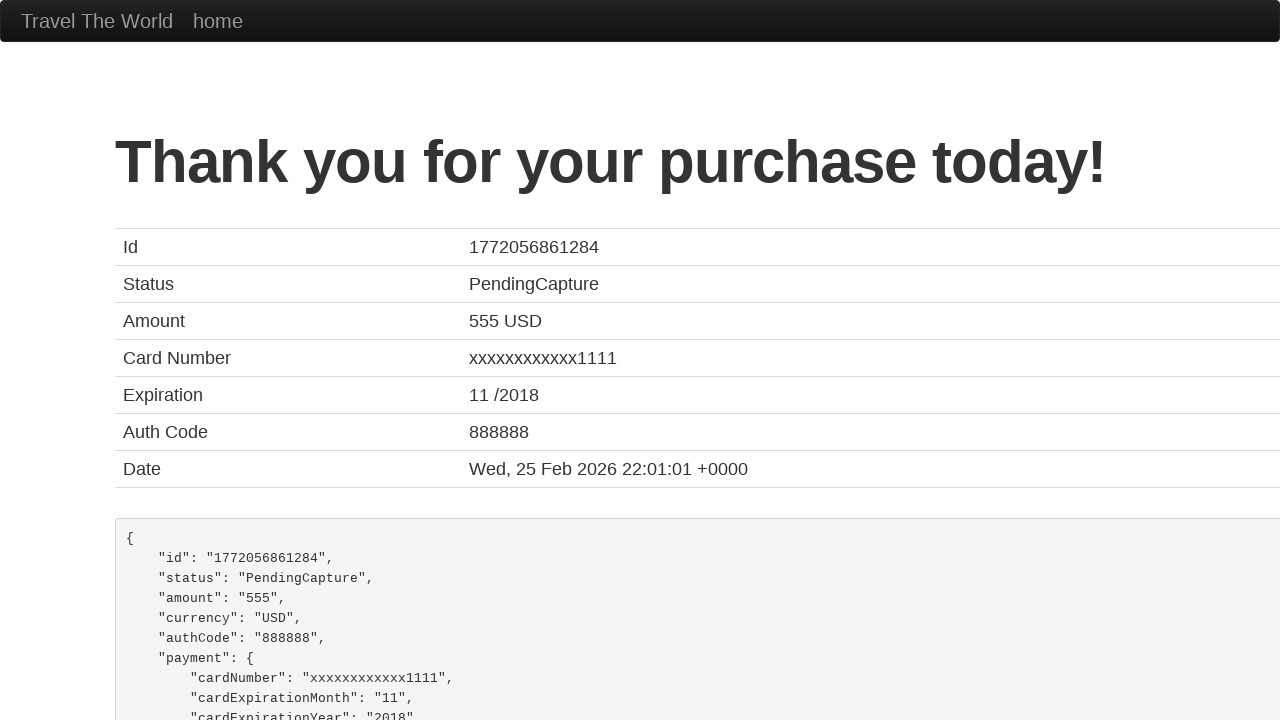

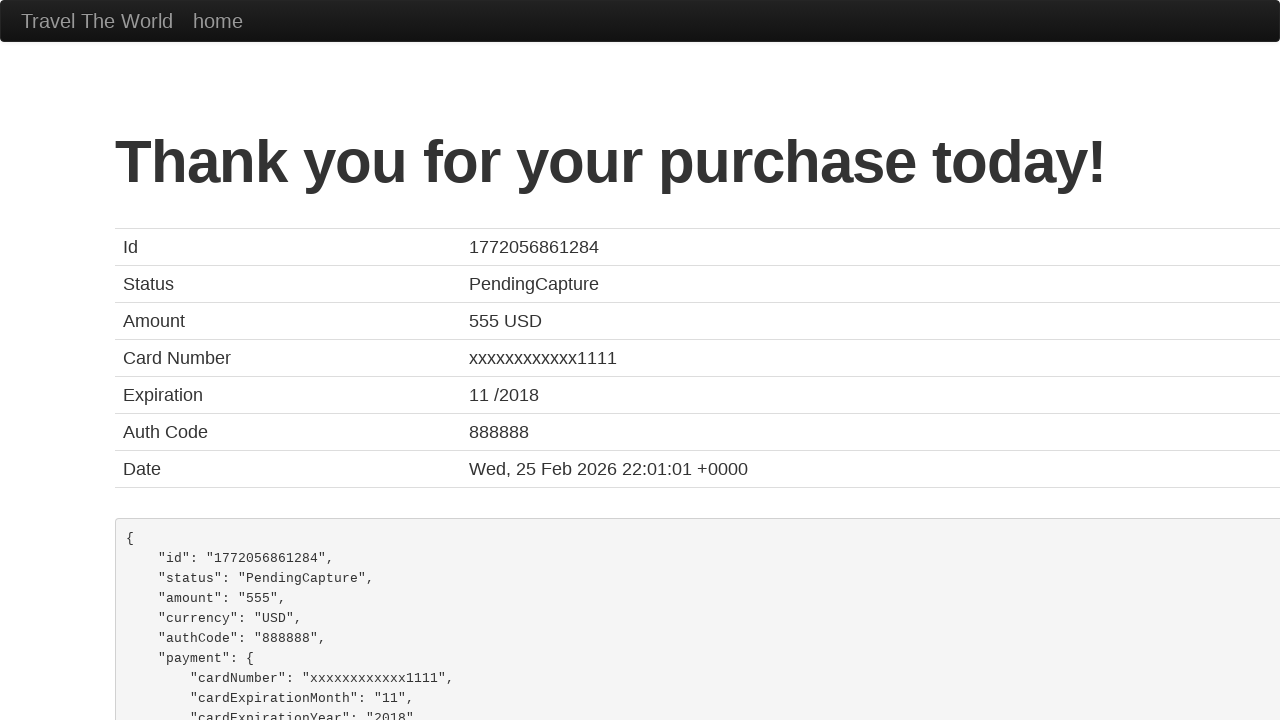